Tests table sorting by clicking the Due column header and verifying the column values are sorted in ascending order using CSS pseudo-class selectors.

Starting URL: http://the-internet.herokuapp.com/tables

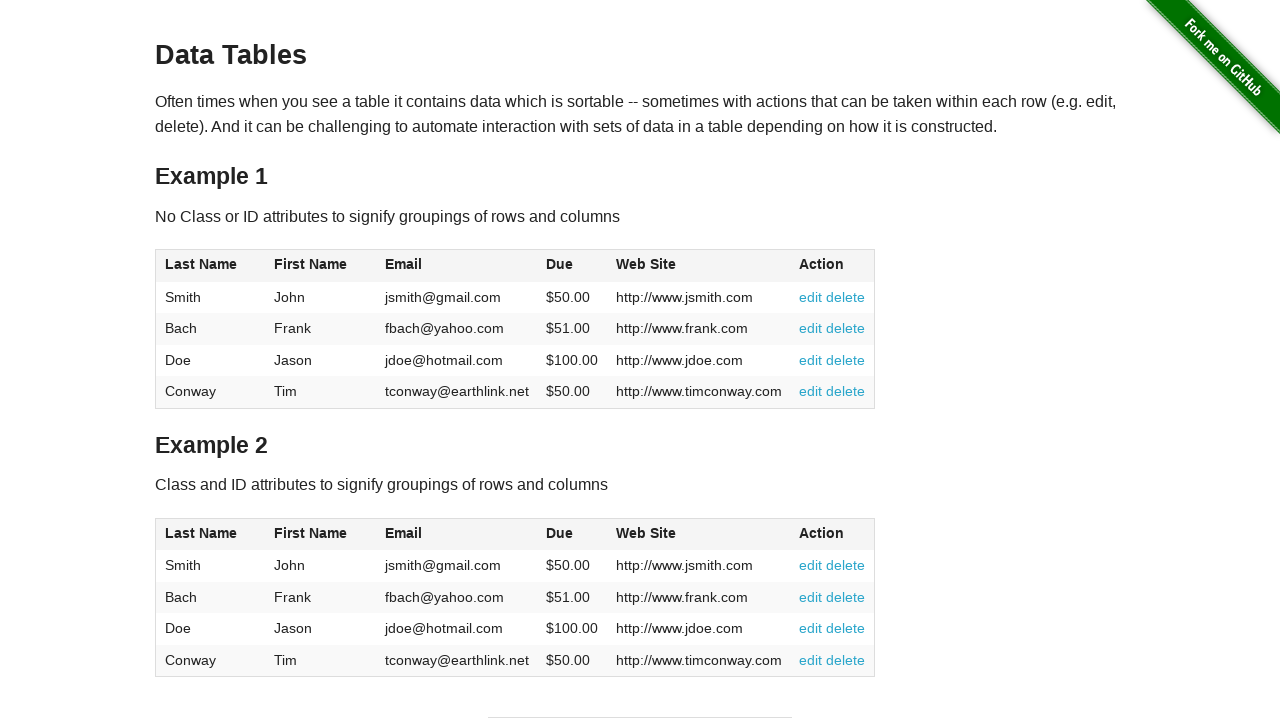

Clicked Due column header (4th column) to sort table at (572, 266) on #table1 thead tr th:nth-of-type(4)
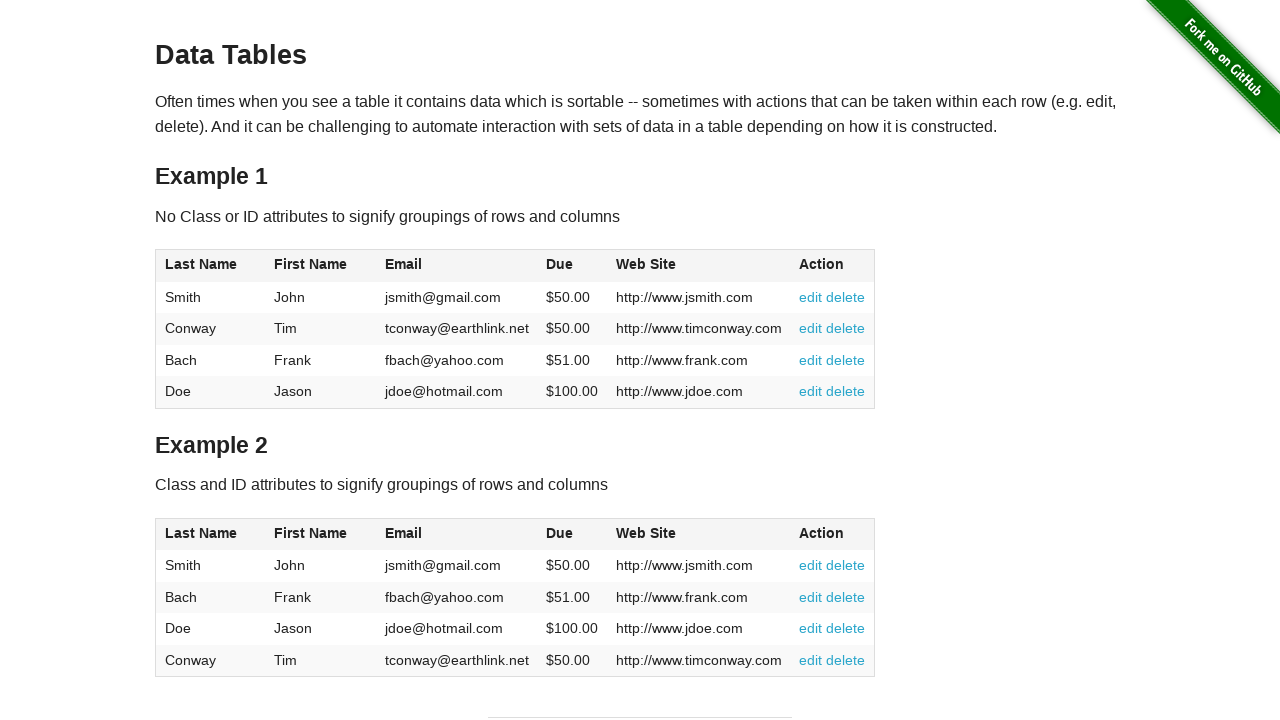

Table loaded and sorting applied to Due column
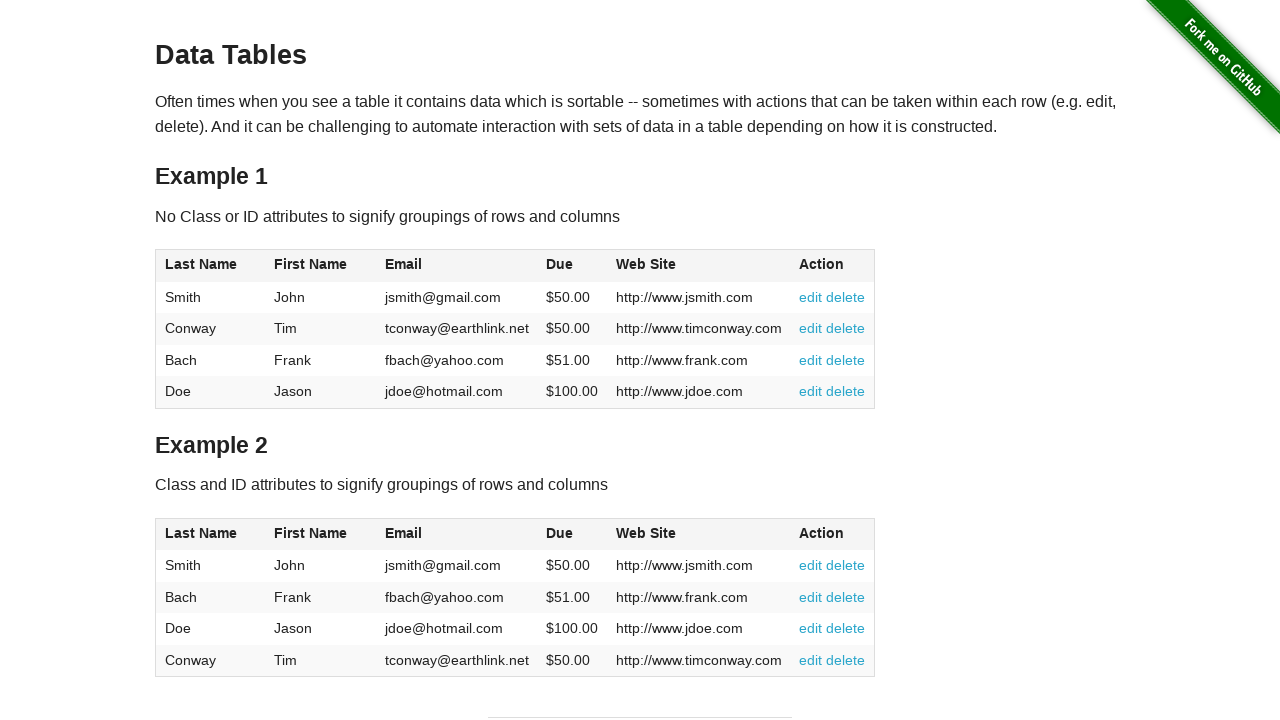

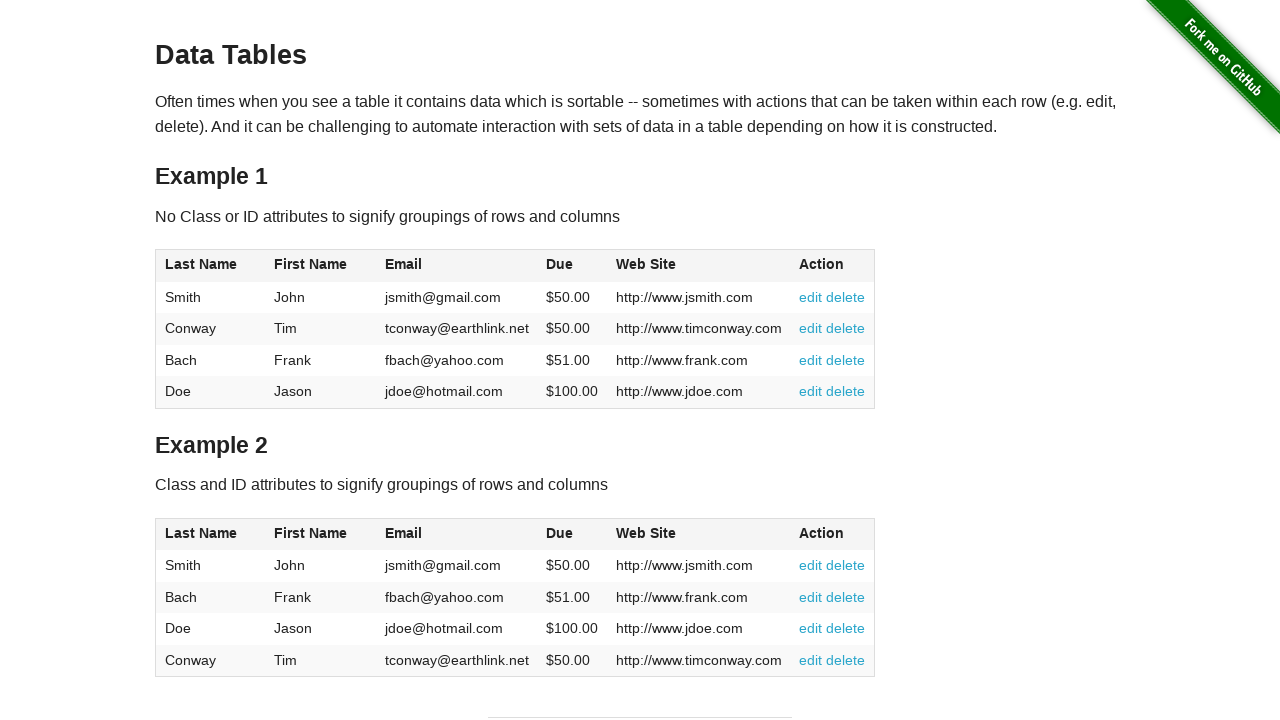